Navigates to Elements section and clicks on Web Tables to verify the Web Tables page is displayed

Starting URL: https://demoqa.com/

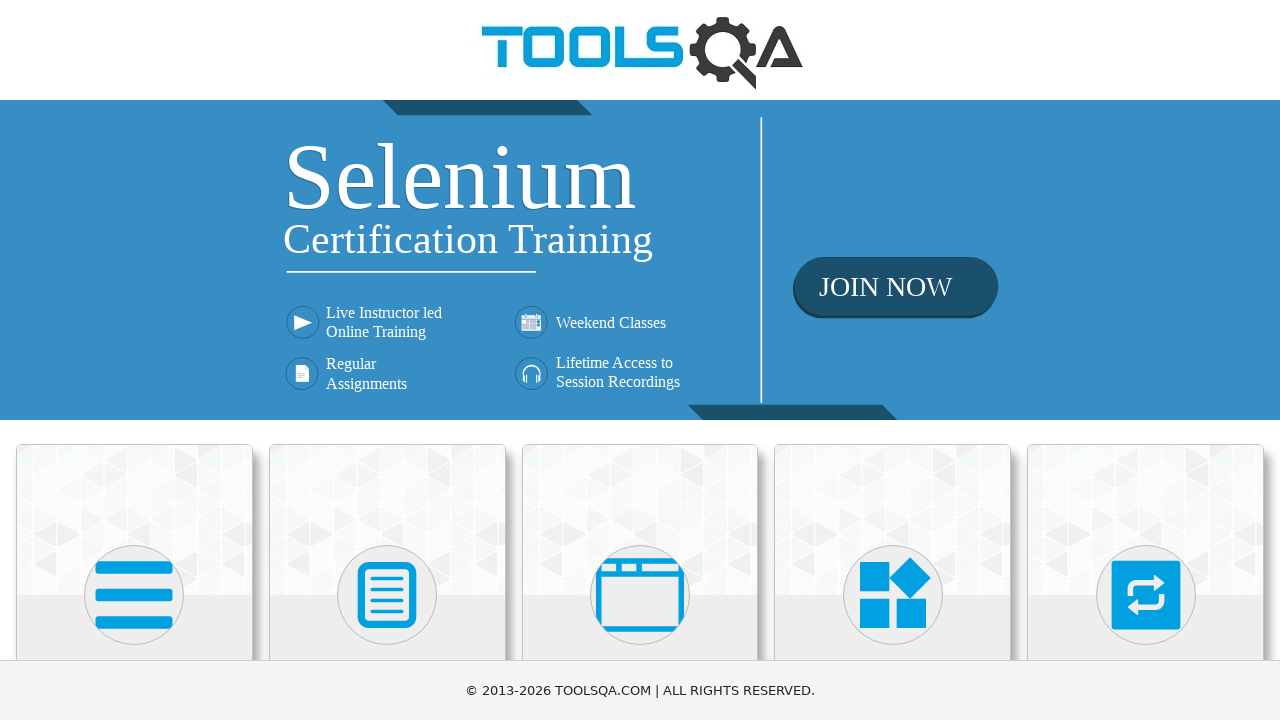

Clicked on Elements card at (134, 360) on text=Elements
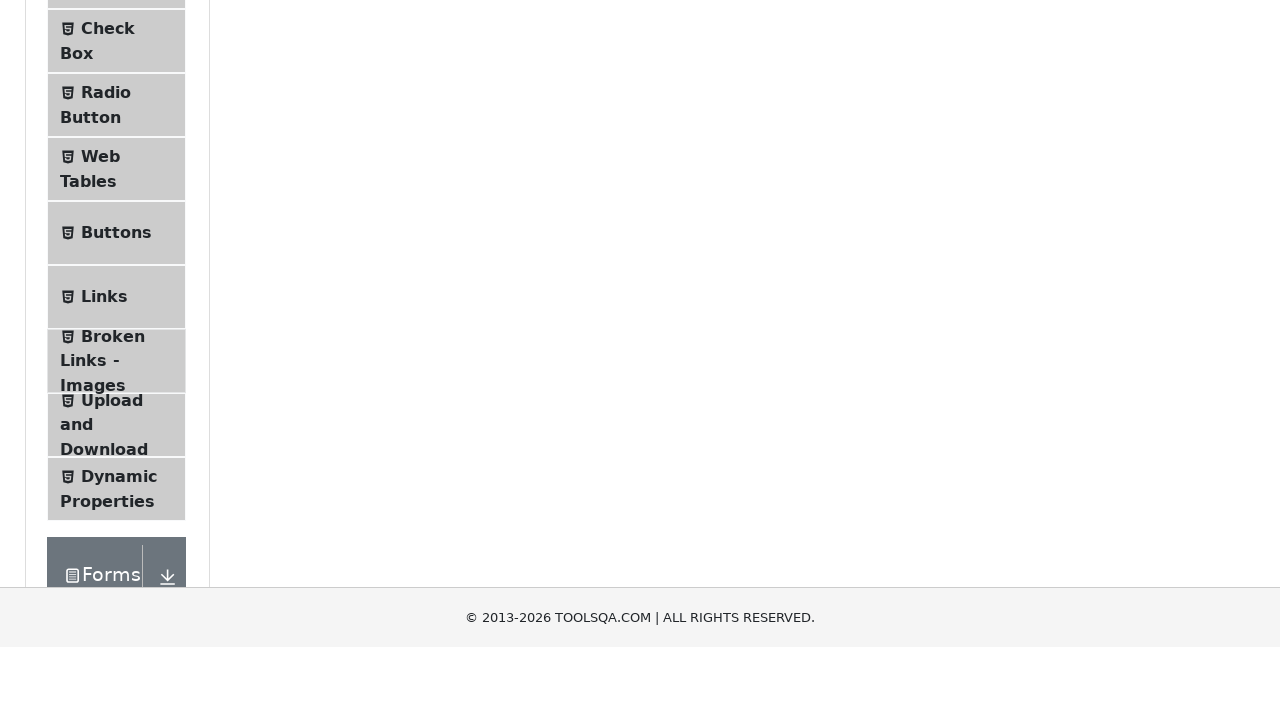

Clicked on Web Tables in the sidebar at (100, 440) on text=Web Tables
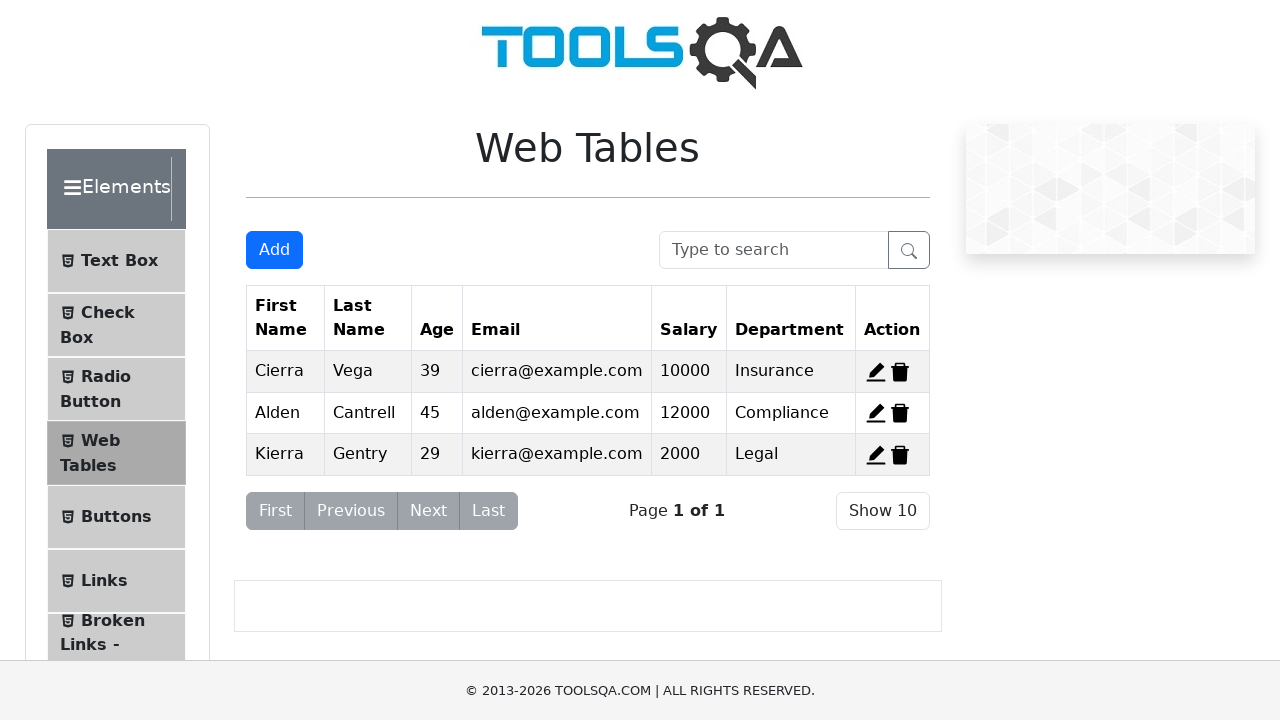

Web Tables page header is displayed
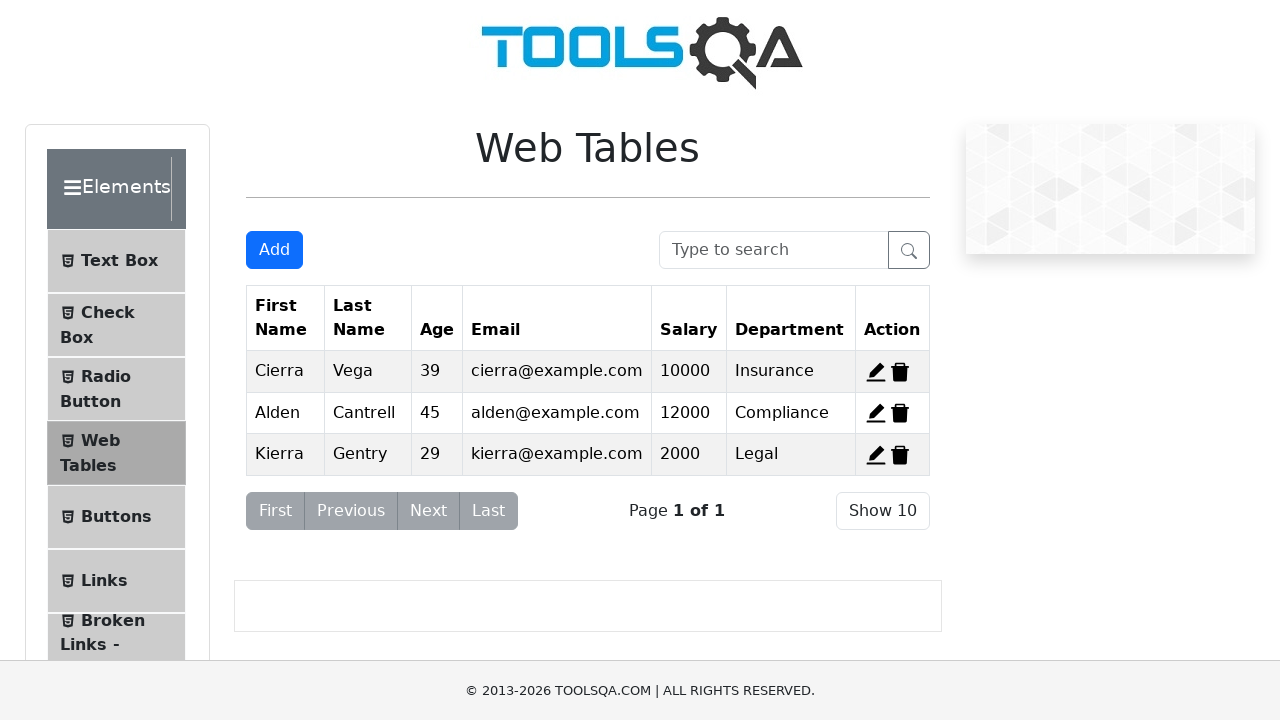

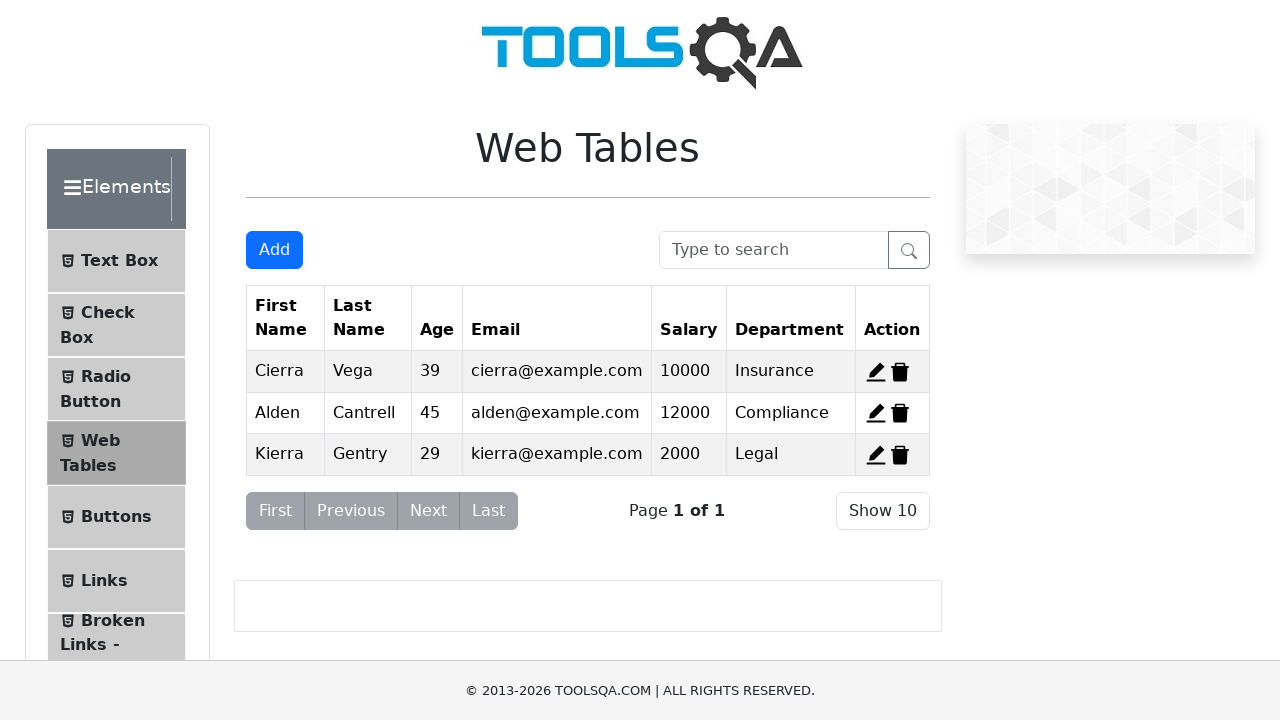